Clicks on the forgot password link to navigate to the password reset page

Starting URL: https://trueconf.ru/login.html

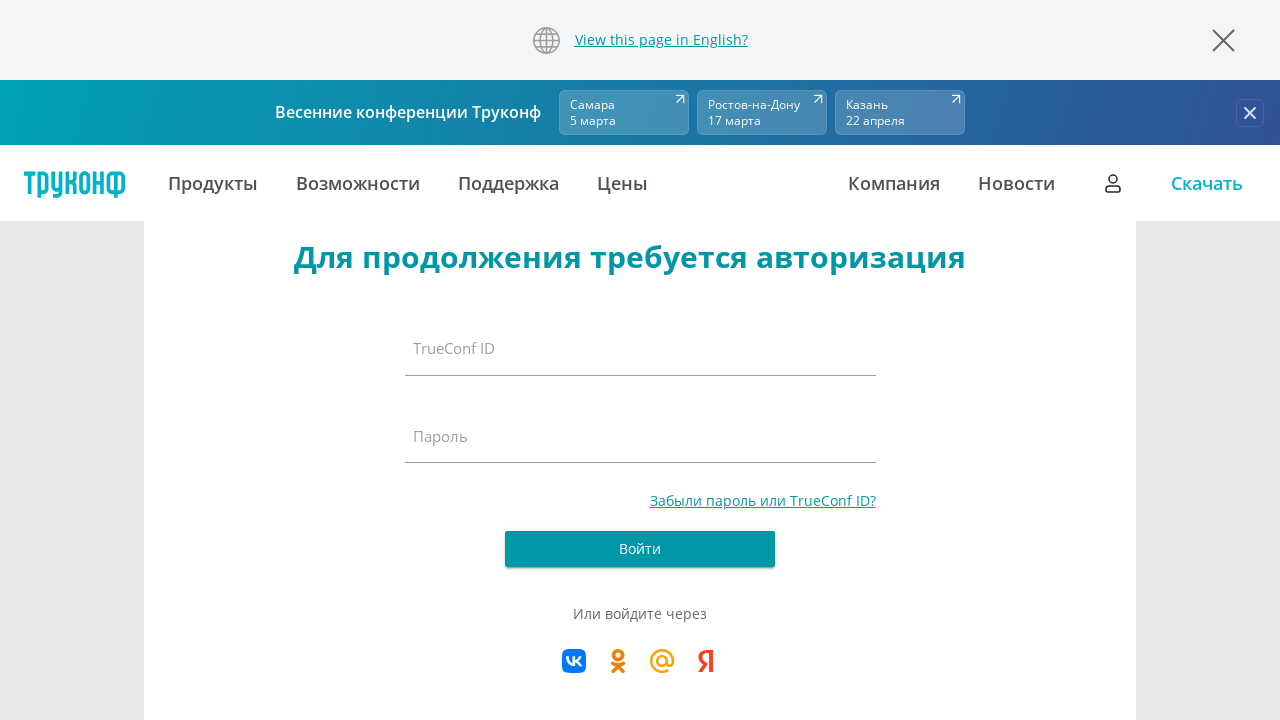

Clicked on forgot password link at (762, 500) on #forgot-password
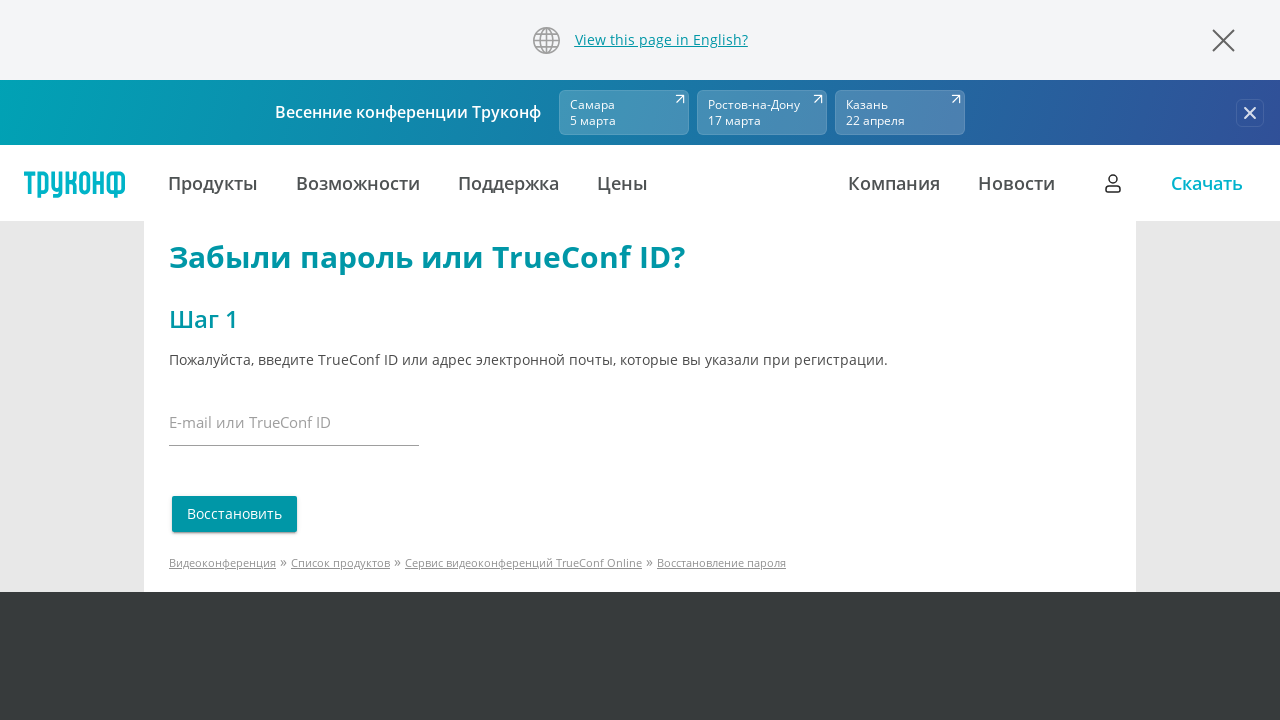

Navigated to password reset page
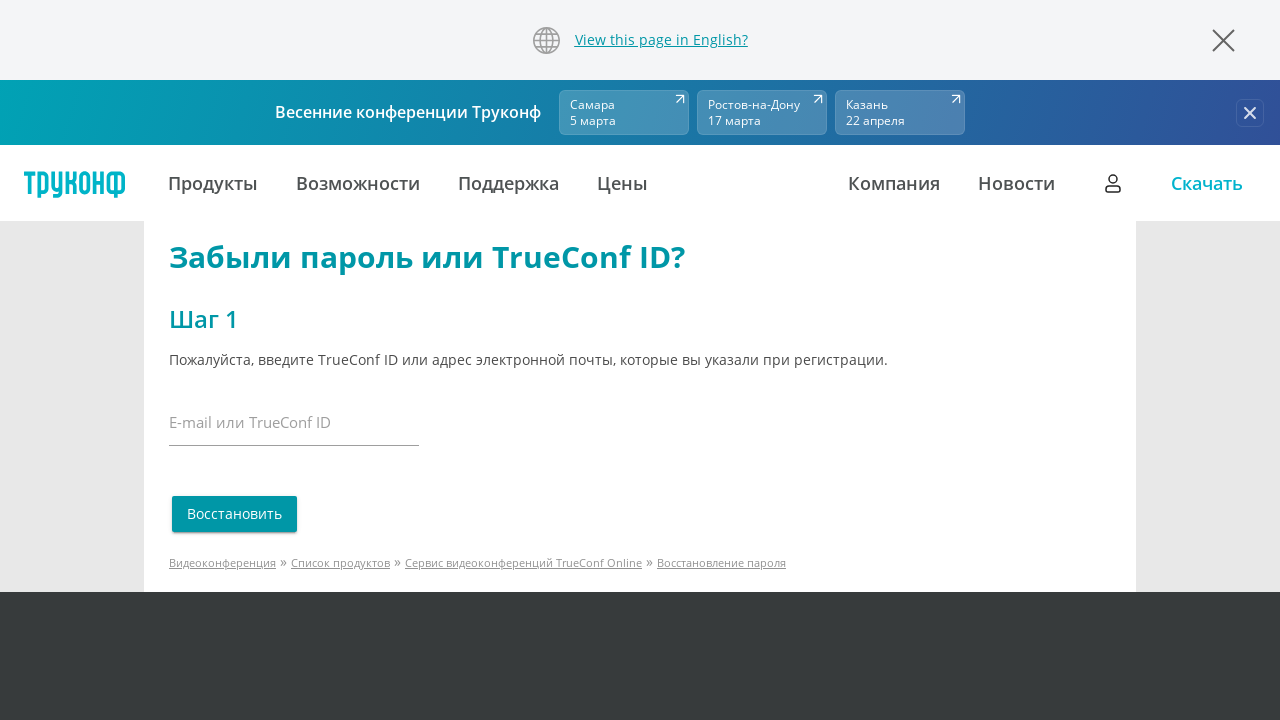

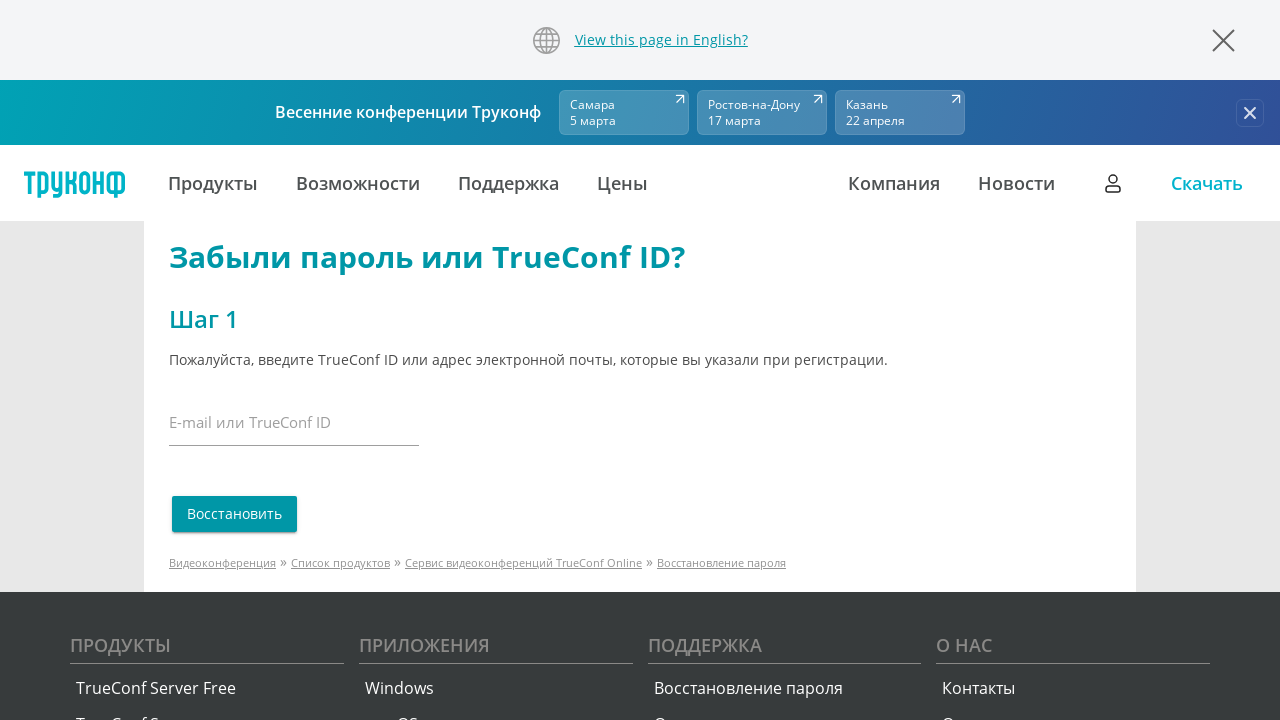